Tests mobile navigation by setting mobile viewport dimensions, clicking the hamburger menu, and navigating to the Library section

Starting URL: https://rahulshettyacademy.com/angularAppdemo/

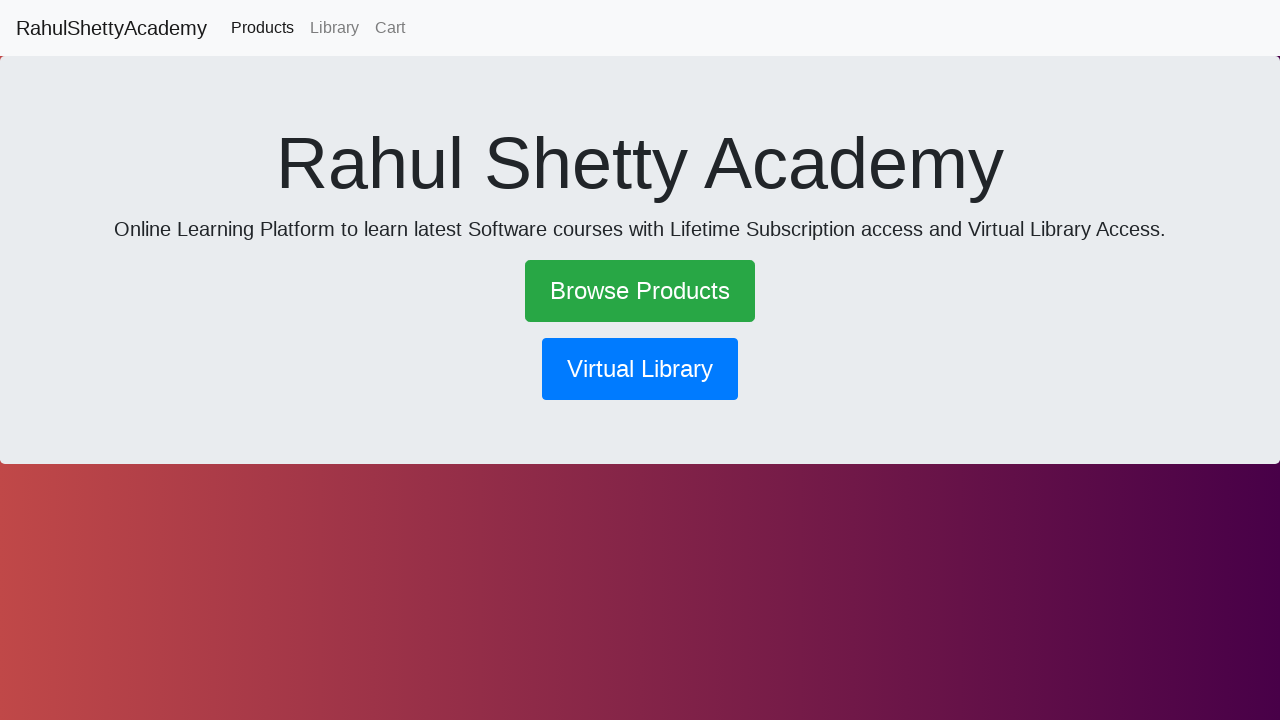

Set mobile viewport dimensions to 375x667
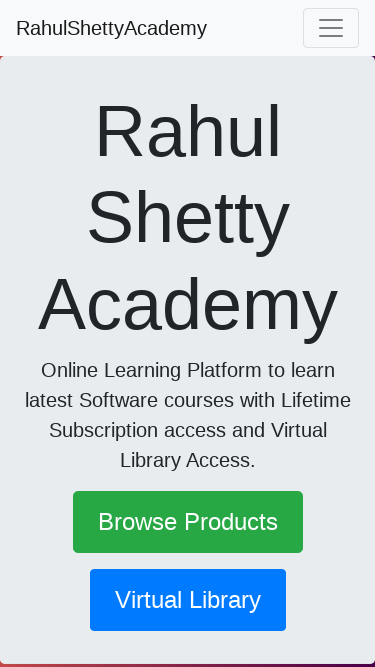

Navigated to https://rahulshettyacademy.com/angularAppdemo/
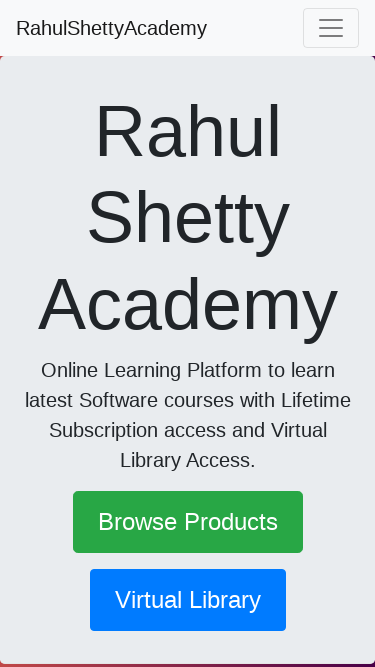

Clicked hamburger menu icon to open mobile navigation at (331, 28) on xpath=//span[@class='navbar-toggler-icon']
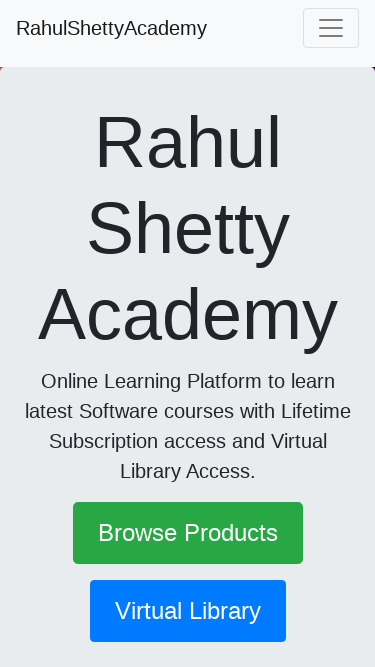

Waited for menu animation to complete
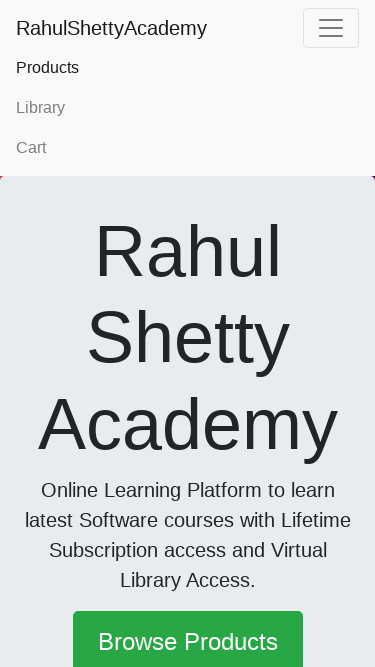

Clicked Library link in mobile menu at (188, 108) on xpath=//a[normalize-space()='Library']
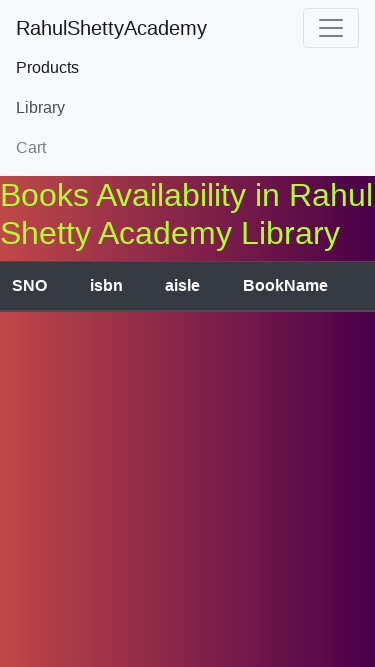

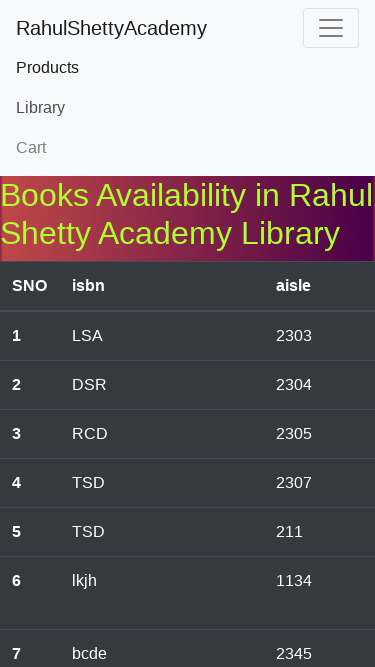